Navigates to the Team page and verifies the names of team members are displayed

Starting URL: http://www.99-bottles-of-beer.net/

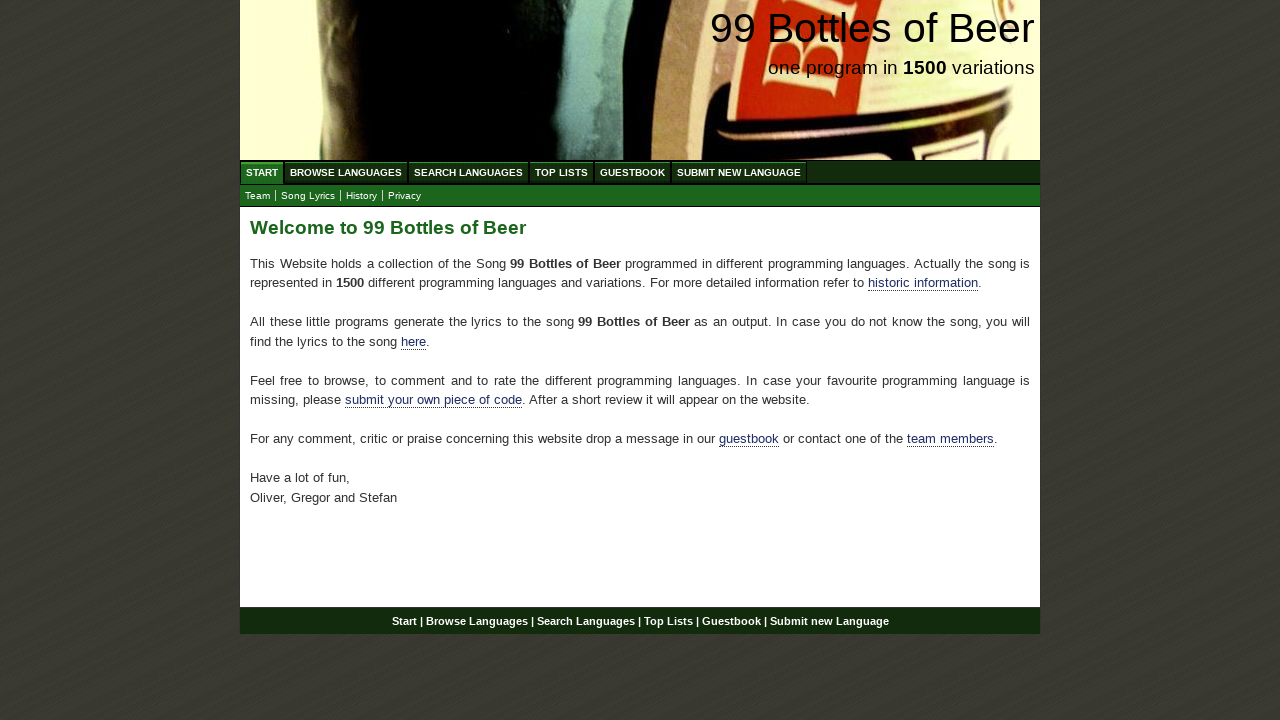

Clicked on Team submenu link at (258, 196) on #submenu a
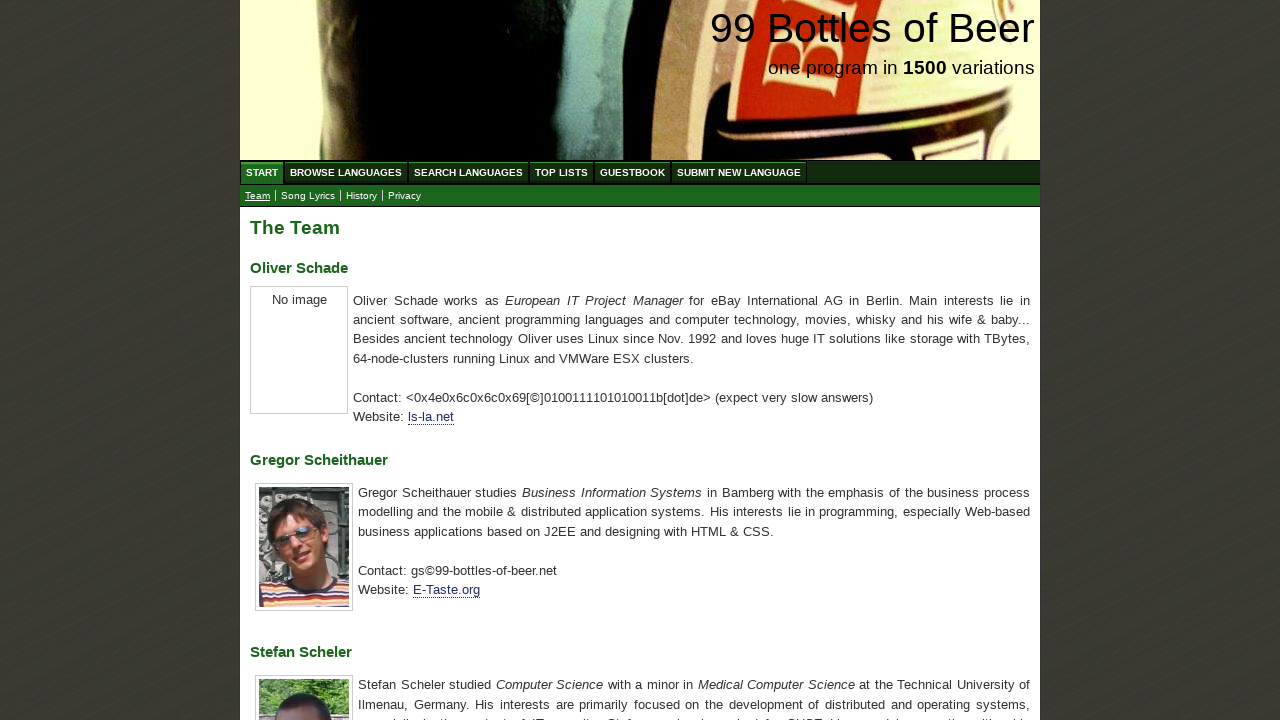

Verified Oliver Schade name is displayed
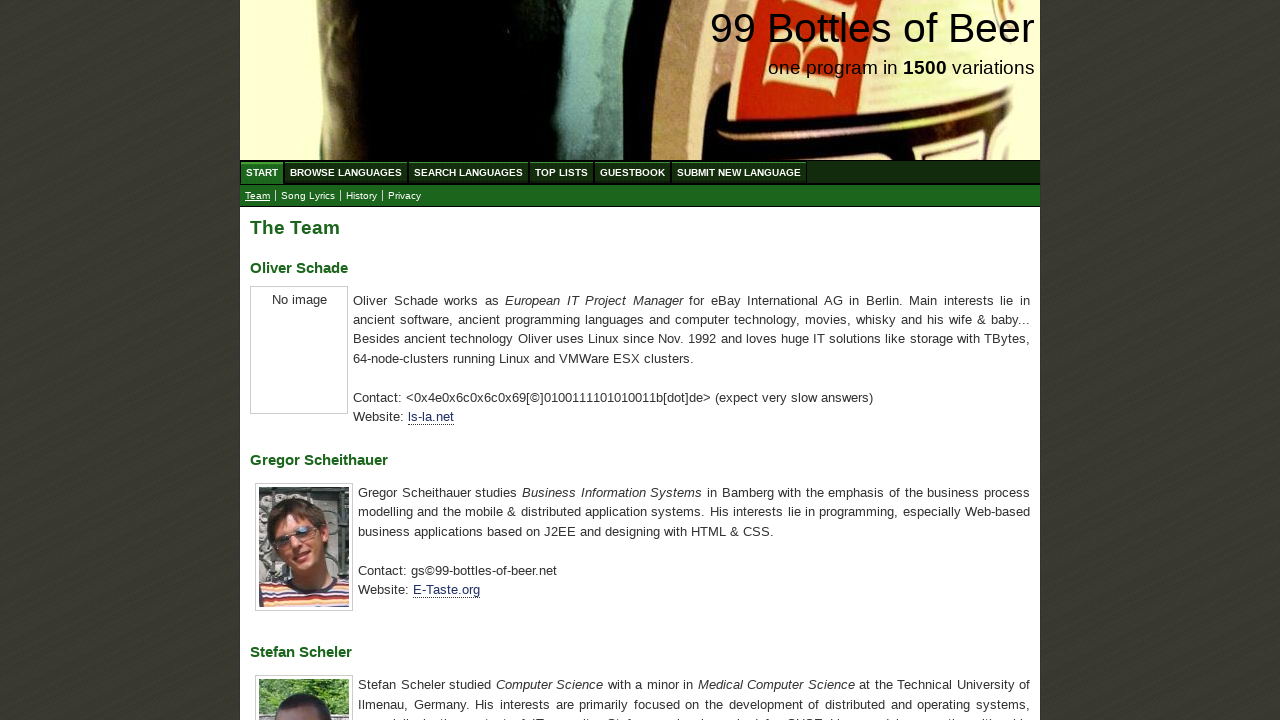

Verified Gregor Scheithauer name is displayed
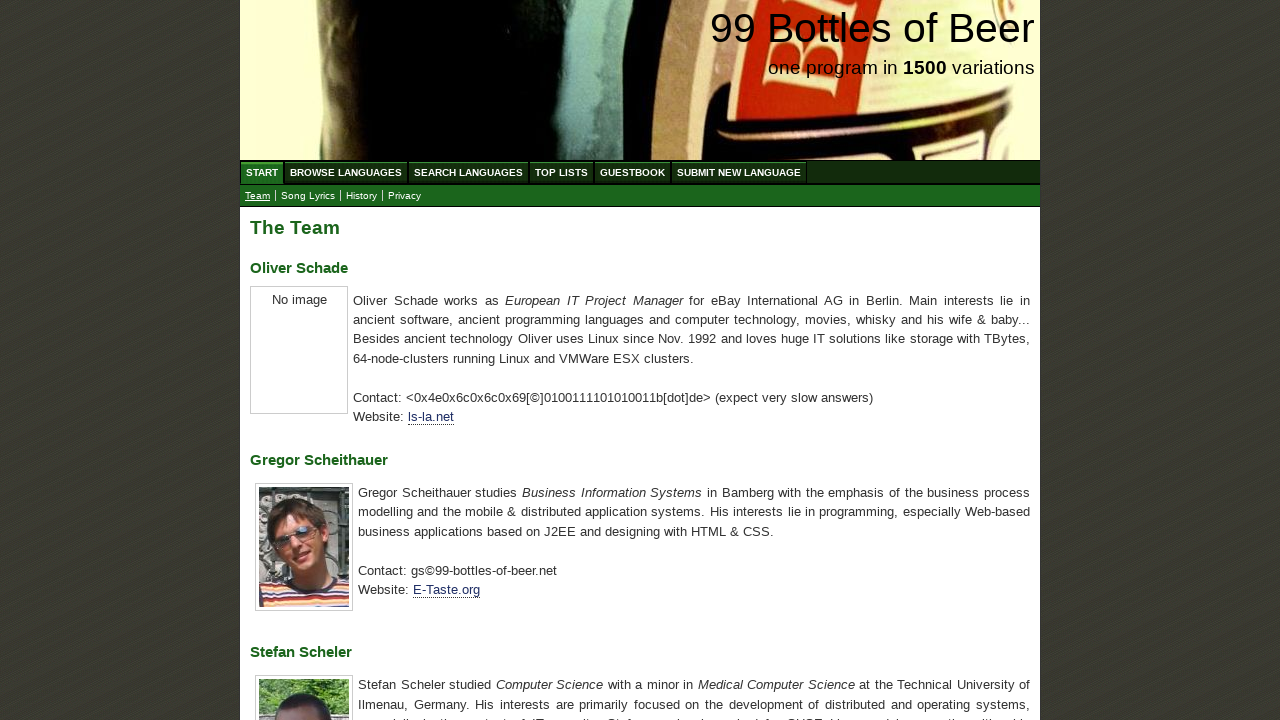

Verified Stefan Scheler name is displayed
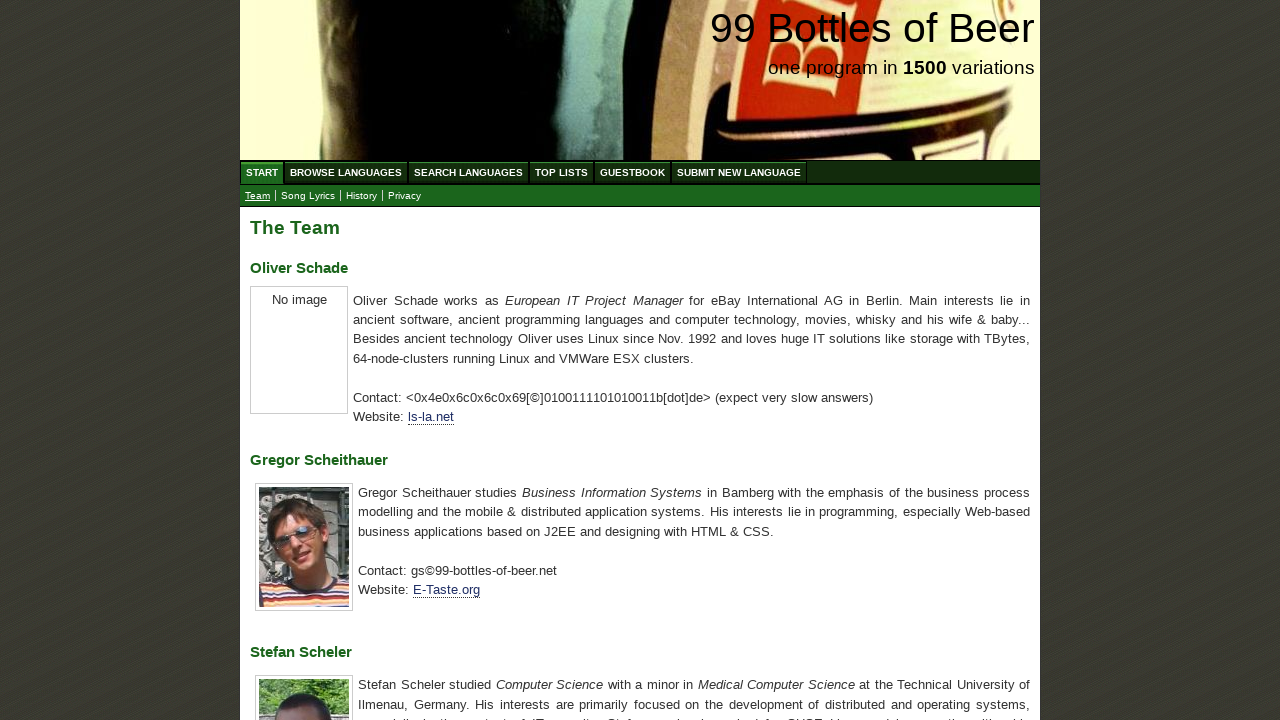

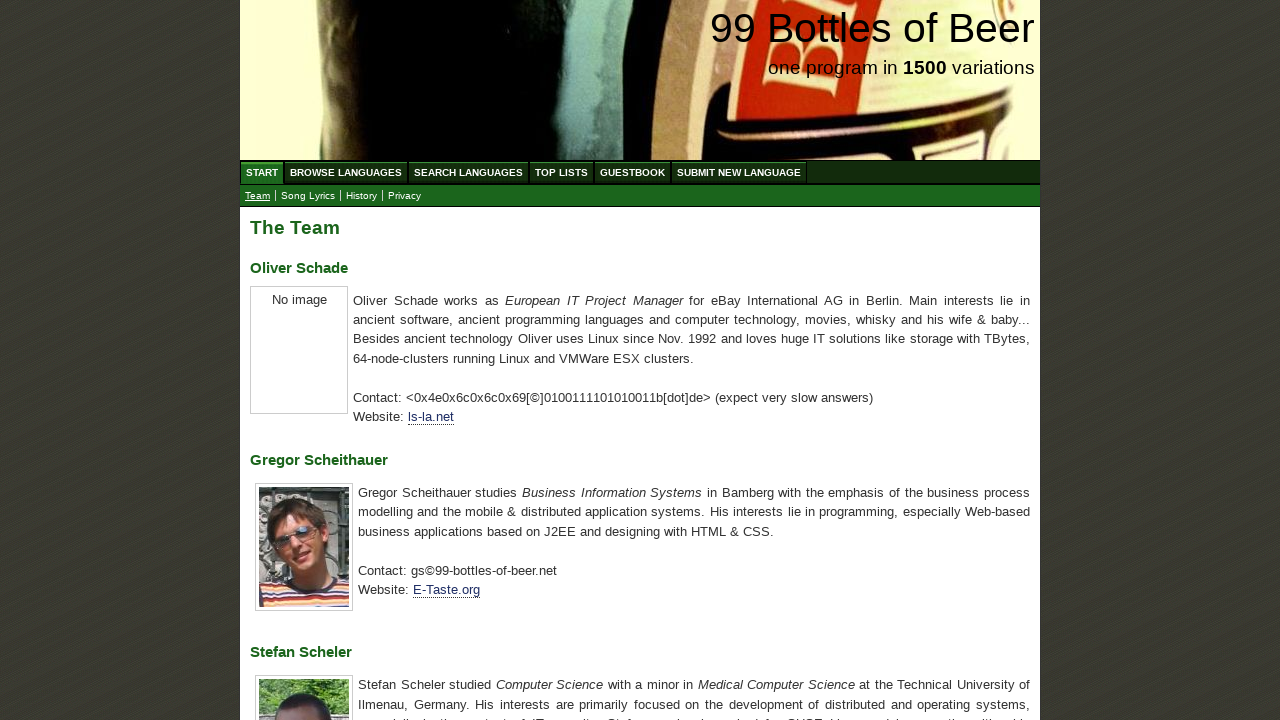